Tests adding multiple todo items to the list and verifies they appear correctly

Starting URL: https://demo.playwright.dev/todomvc

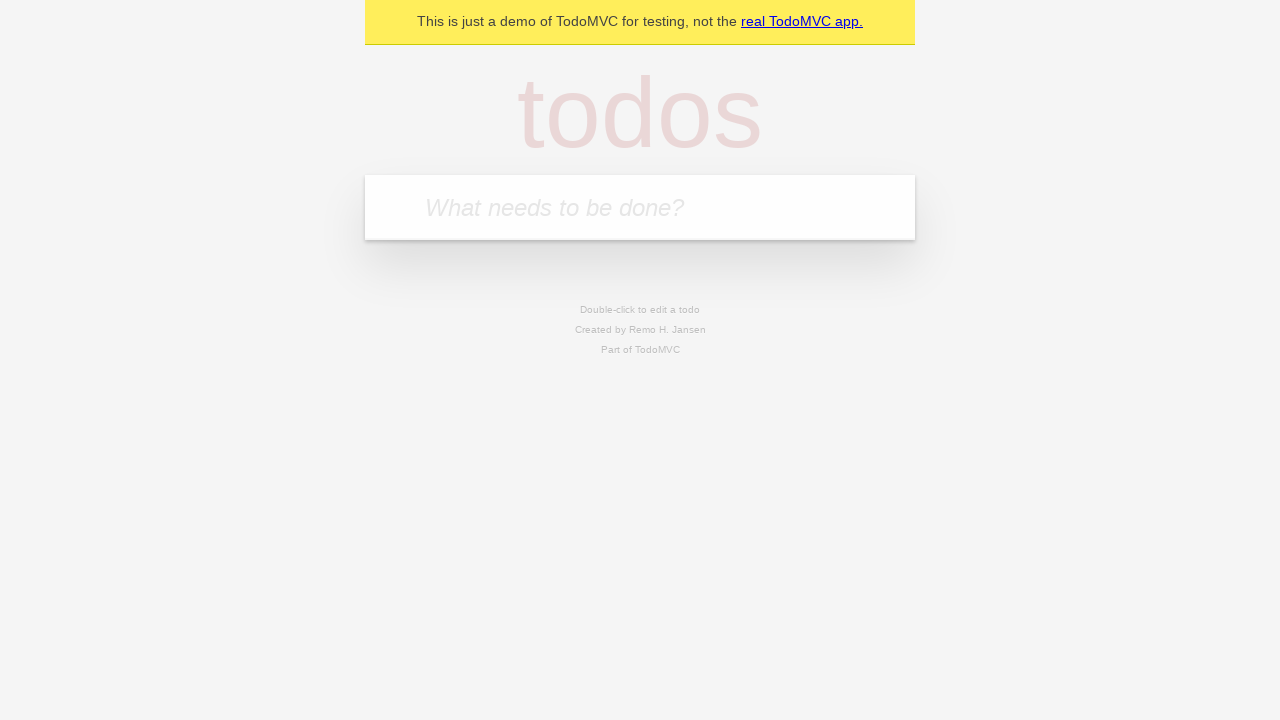

Located the todo input field with placeholder 'What needs to be done?'
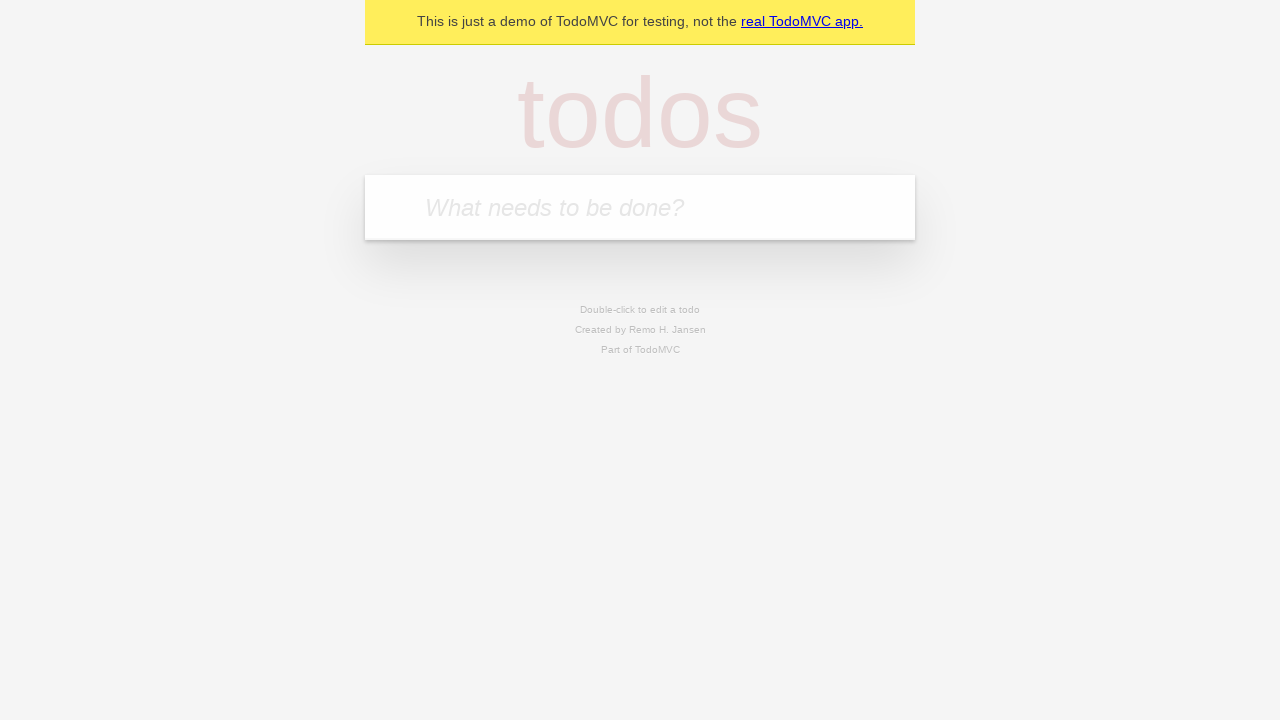

Filled todo input with 'buy some cheese' on internal:attr=[placeholder="What needs to be done?"i]
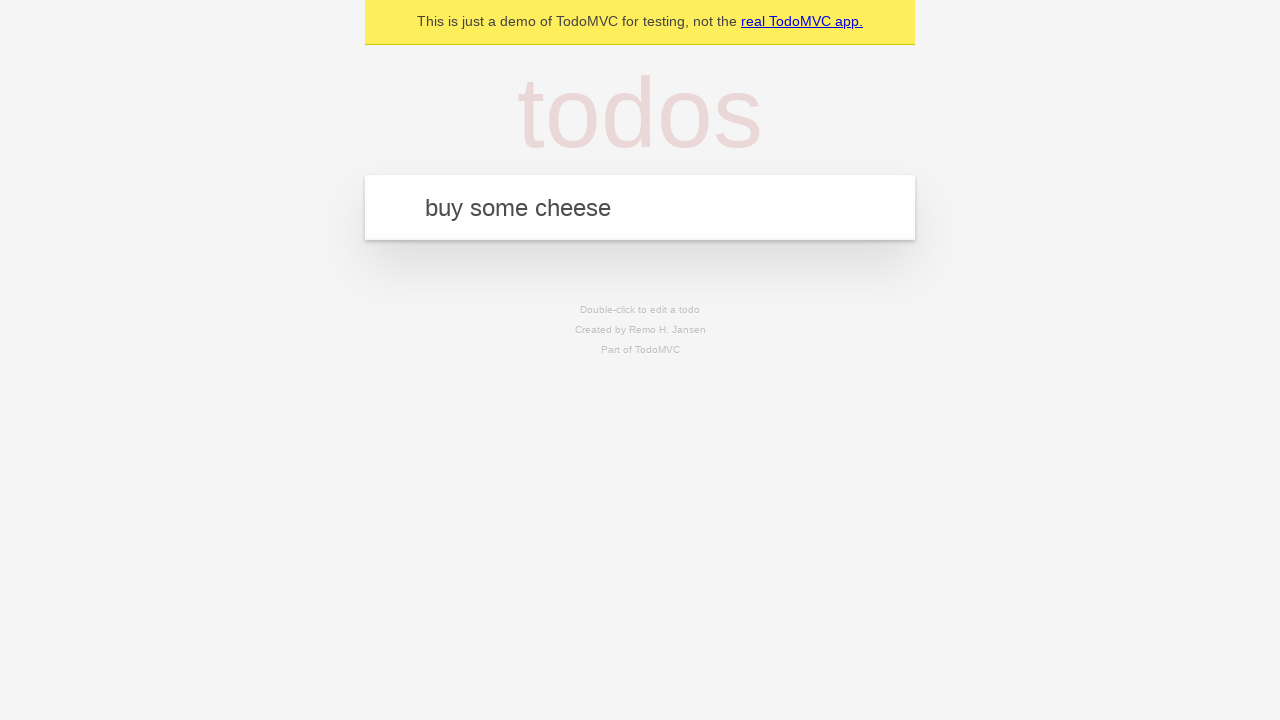

Pressed Enter to add first todo item on internal:attr=[placeholder="What needs to be done?"i]
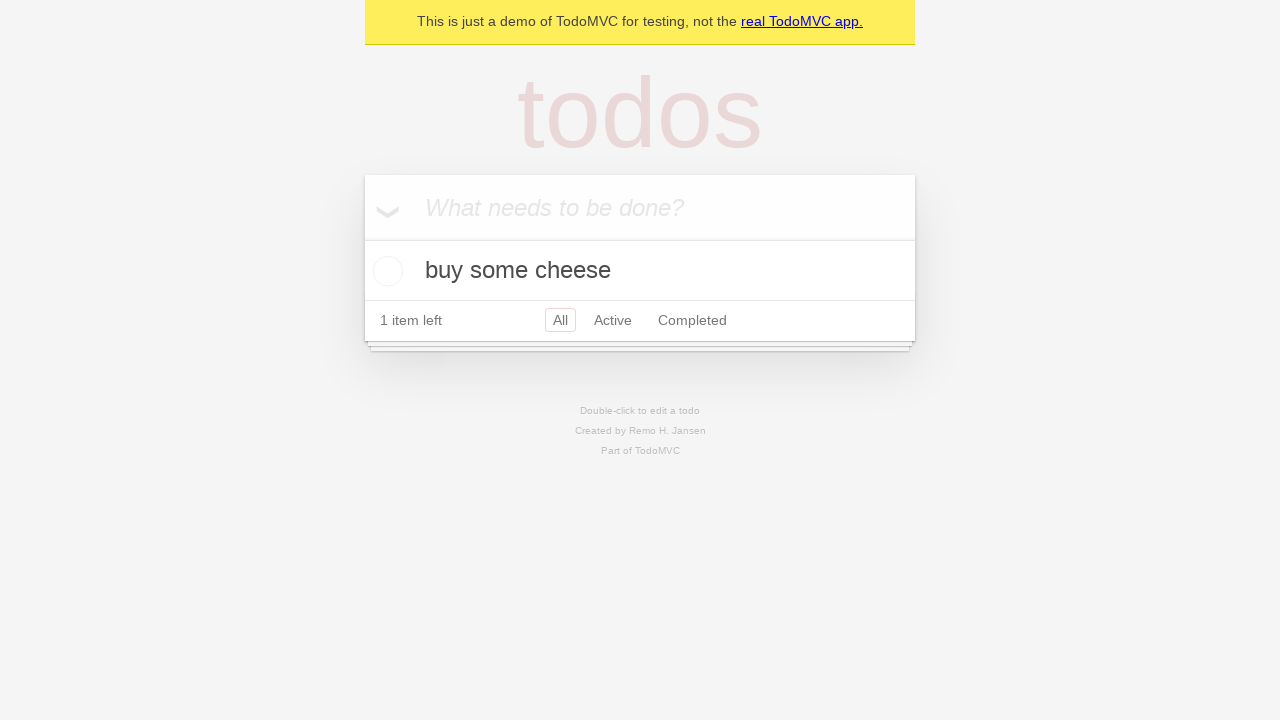

Verified first todo item appeared in the list
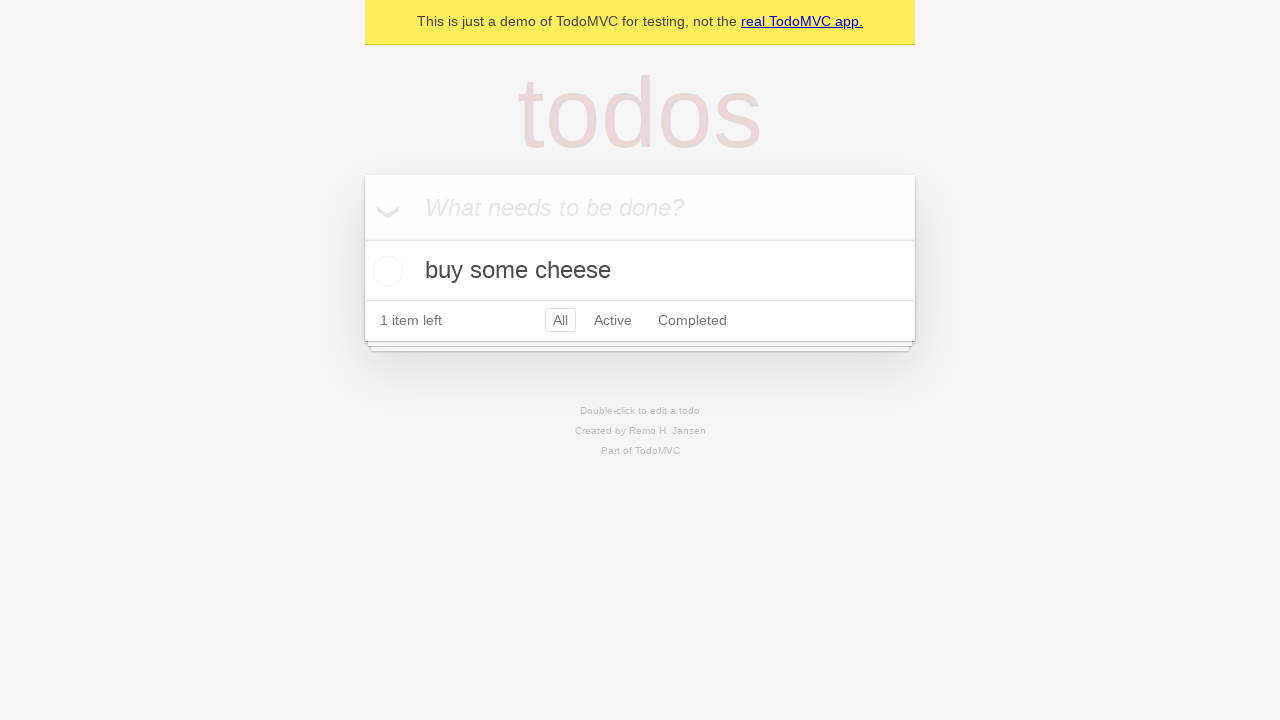

Filled todo input with 'feed the cat' on internal:attr=[placeholder="What needs to be done?"i]
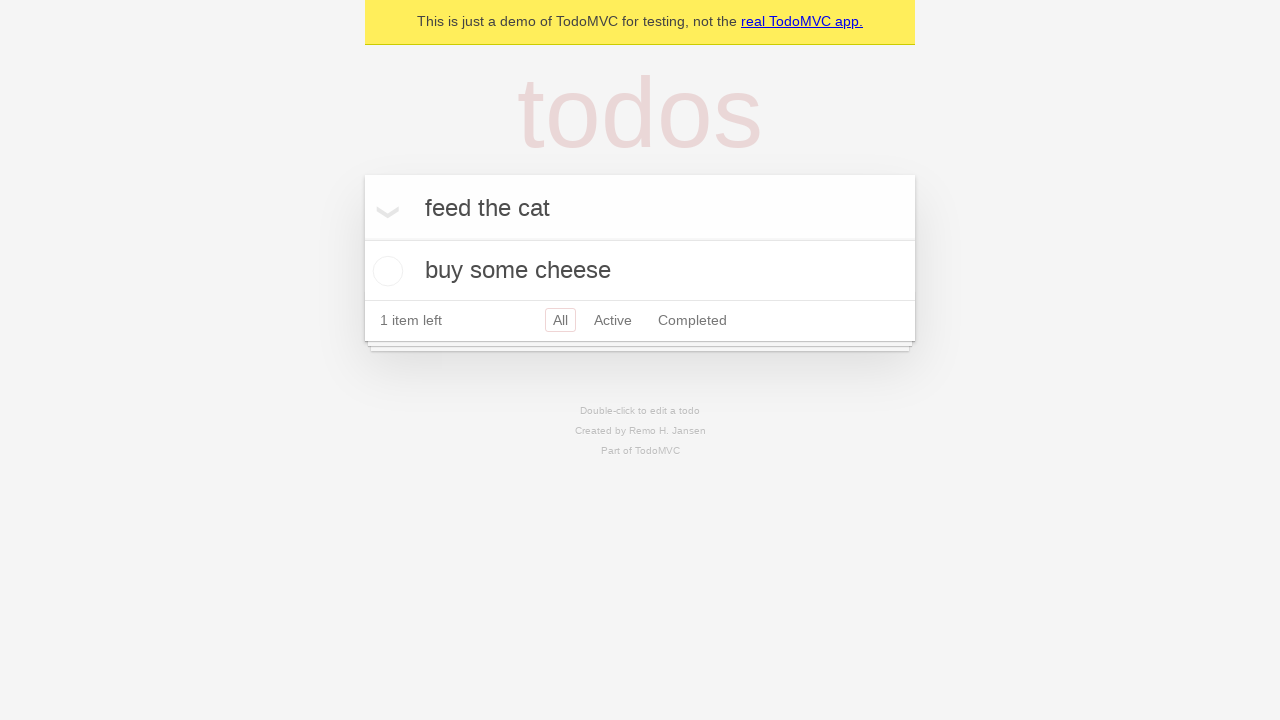

Pressed Enter to add second todo item on internal:attr=[placeholder="What needs to be done?"i]
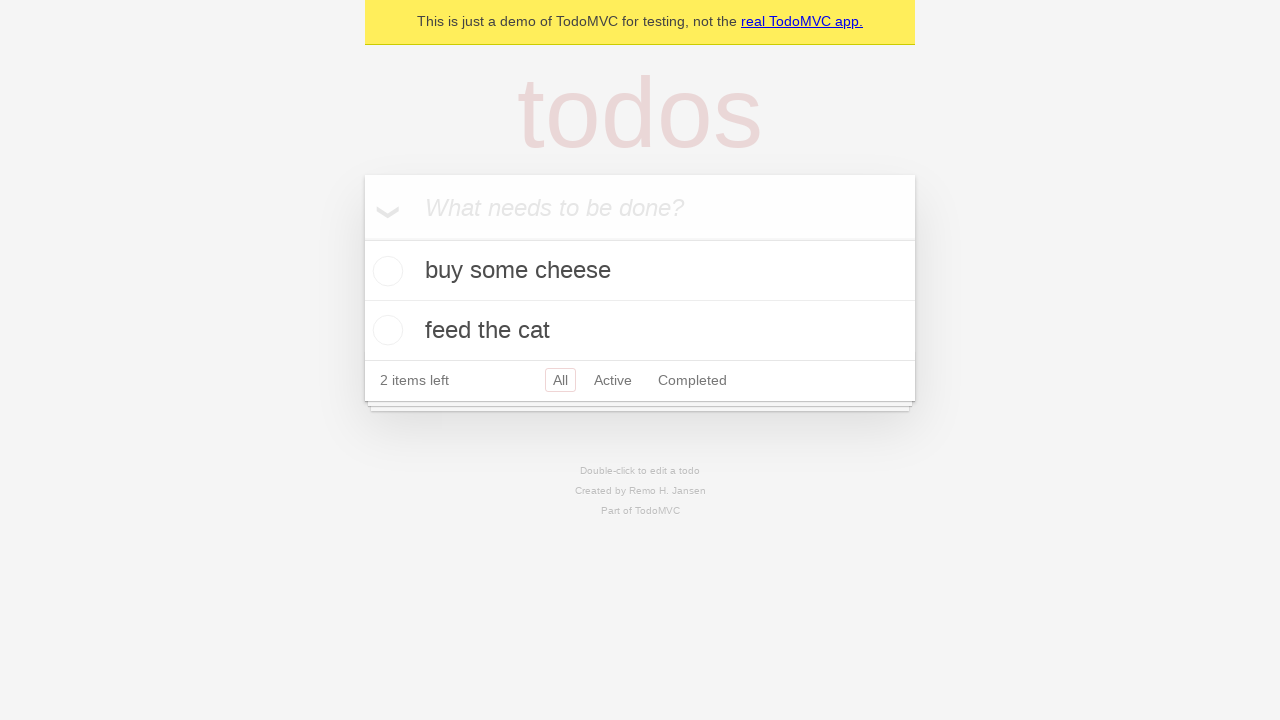

Confirmed both todo items are visible in the list
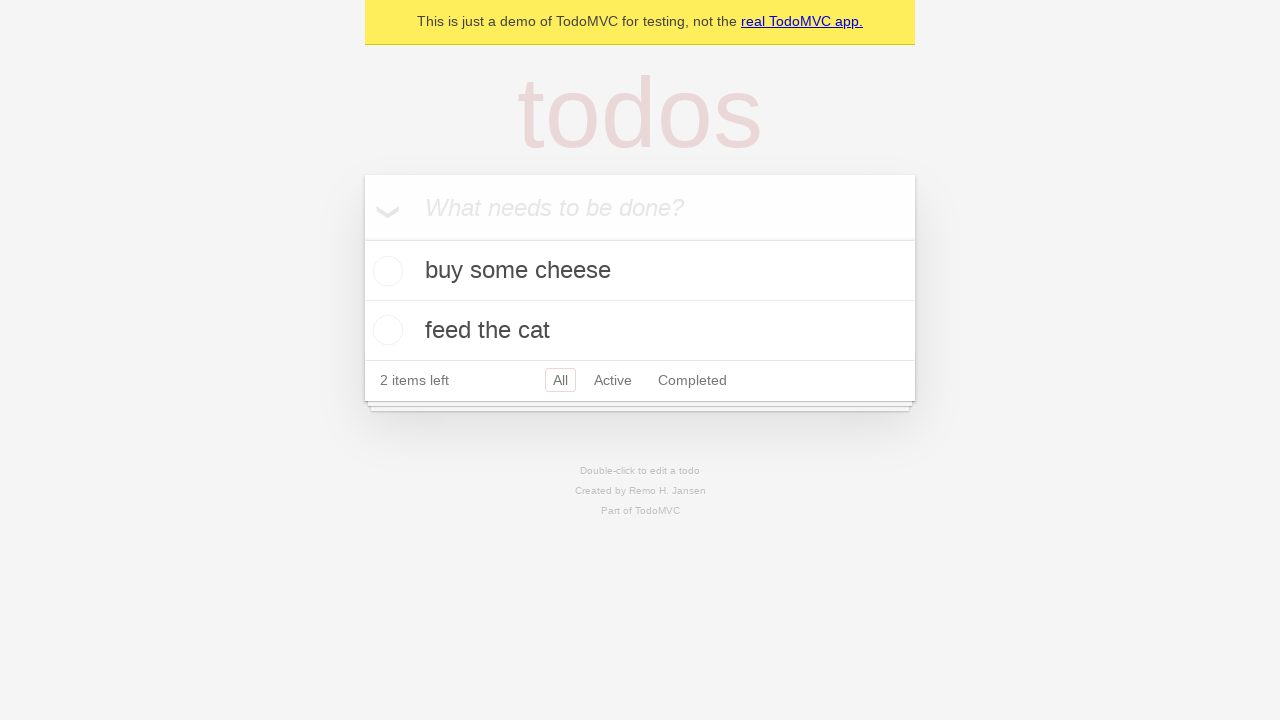

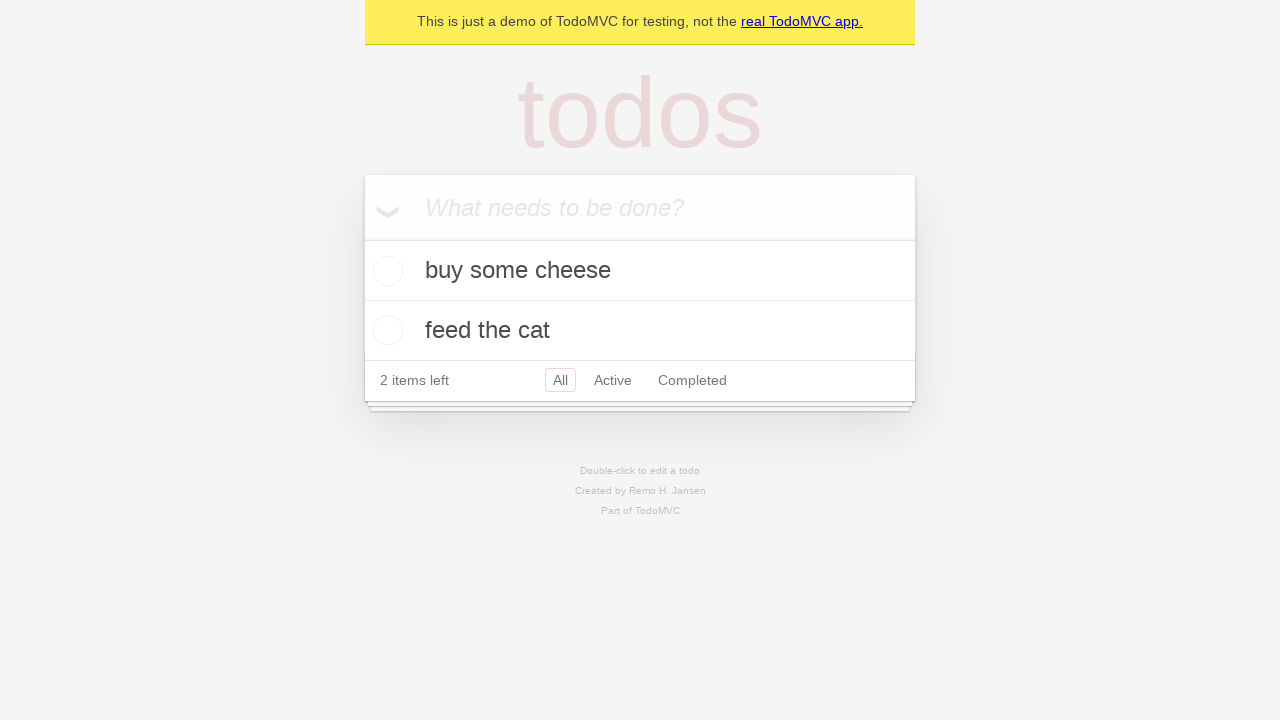